Tests dynamic loading by clicking start button and verifying the "Hello World!" element is displayed using XPath selector.

Starting URL: https://automationfc.github.io/dynamic-loading/

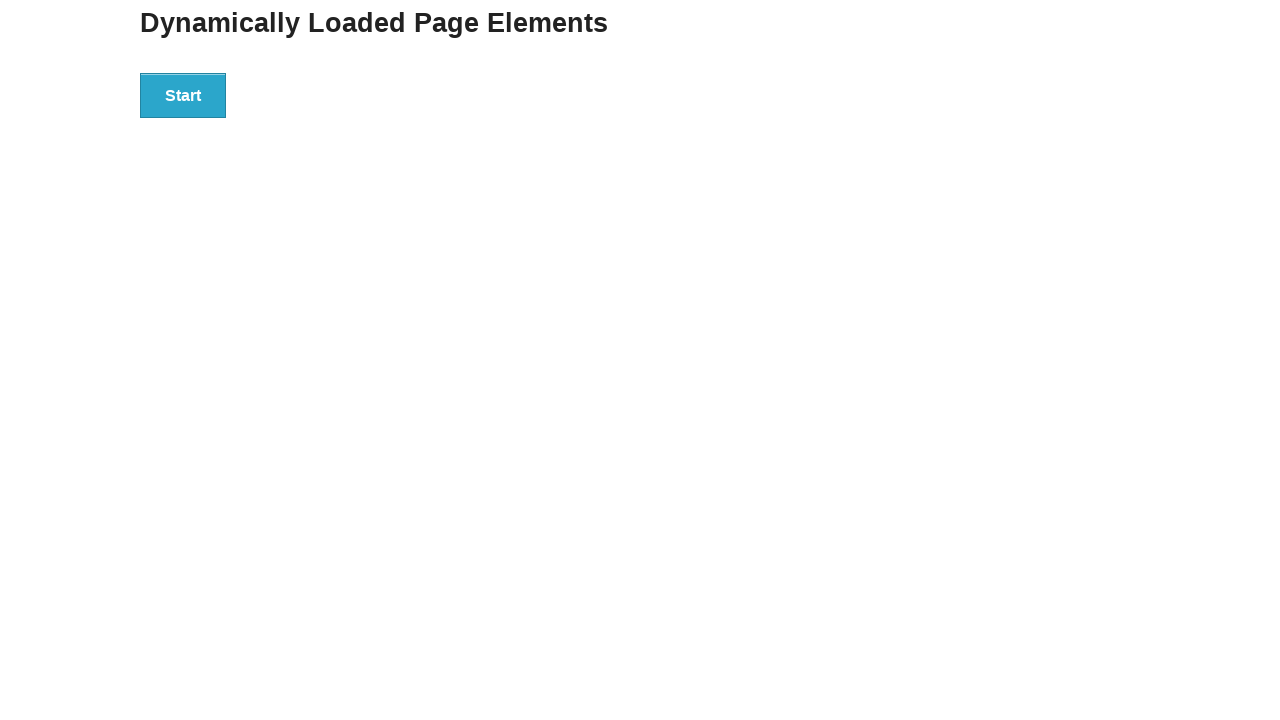

Clicked start button to trigger dynamic loading at (183, 95) on div#start > button
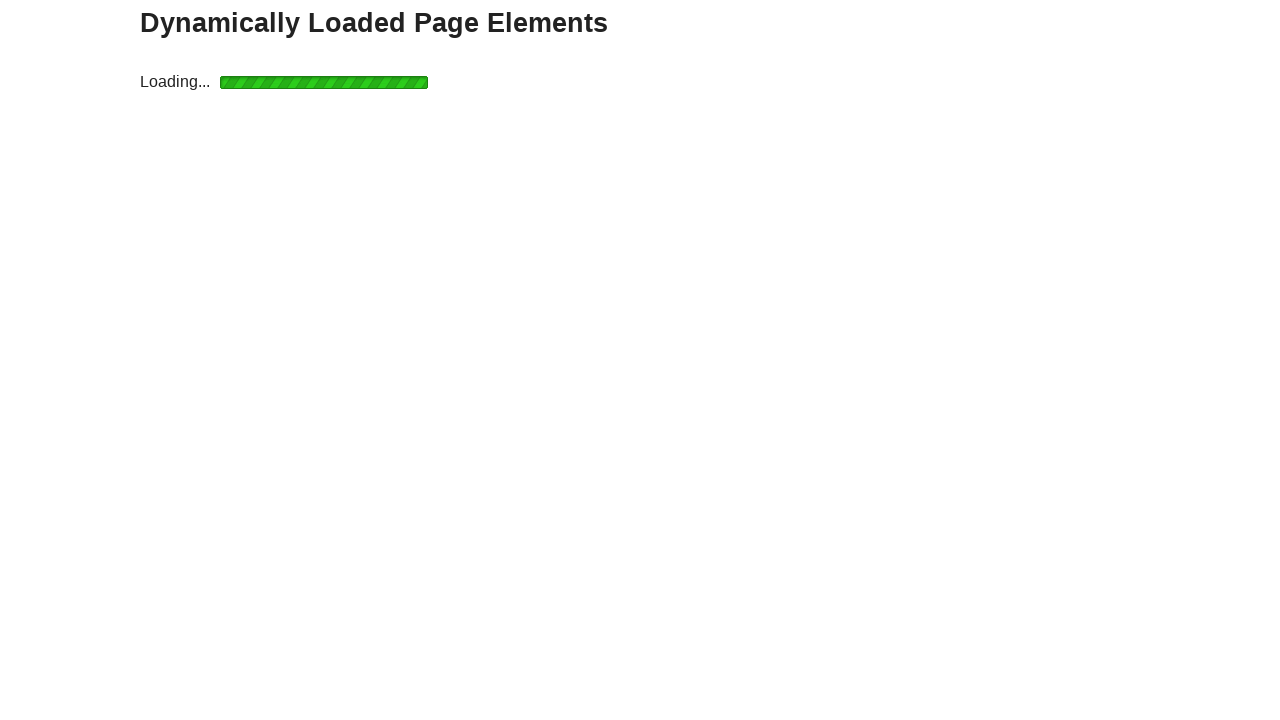

Waited for 'Hello World!' element to become visible
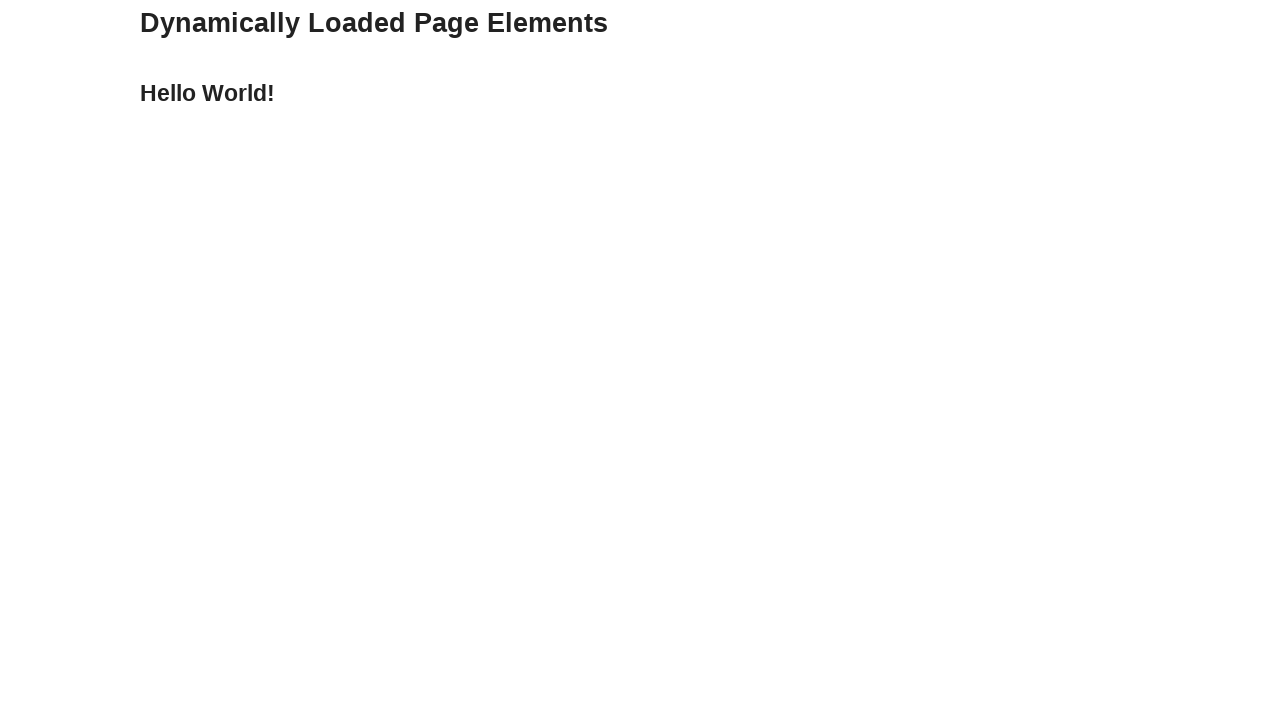

Verified 'Hello World!' element is displayed
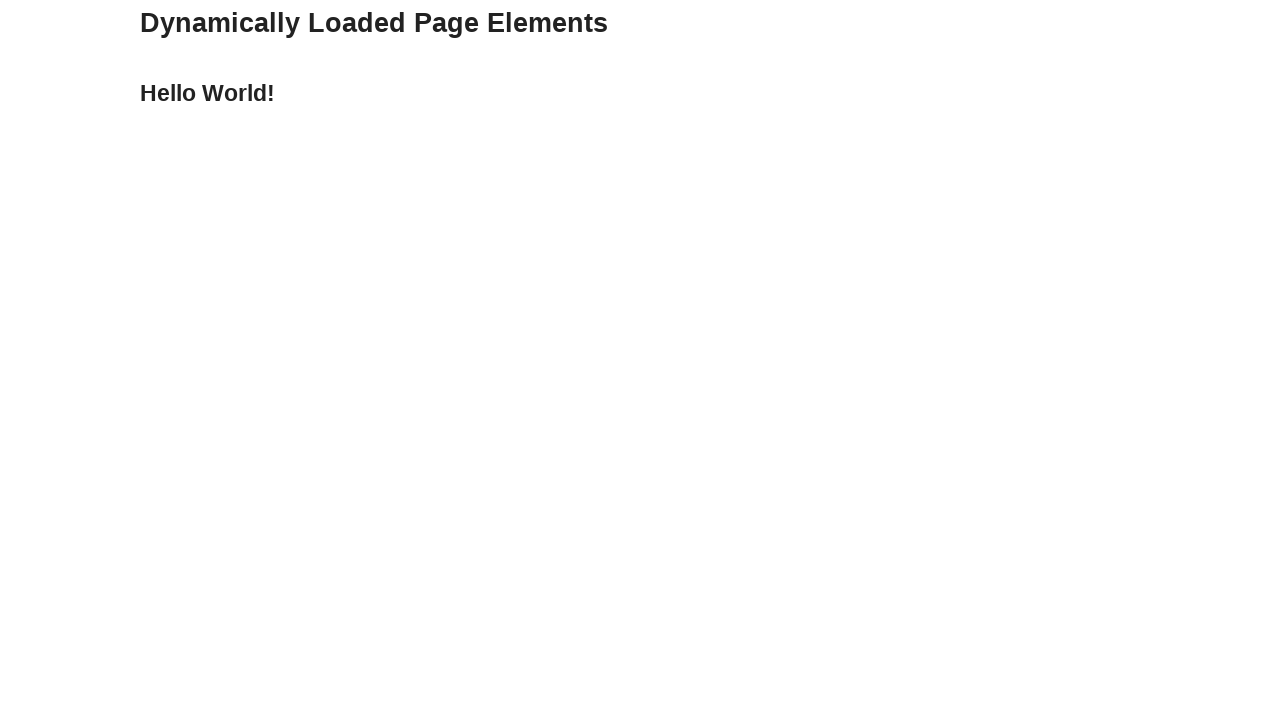

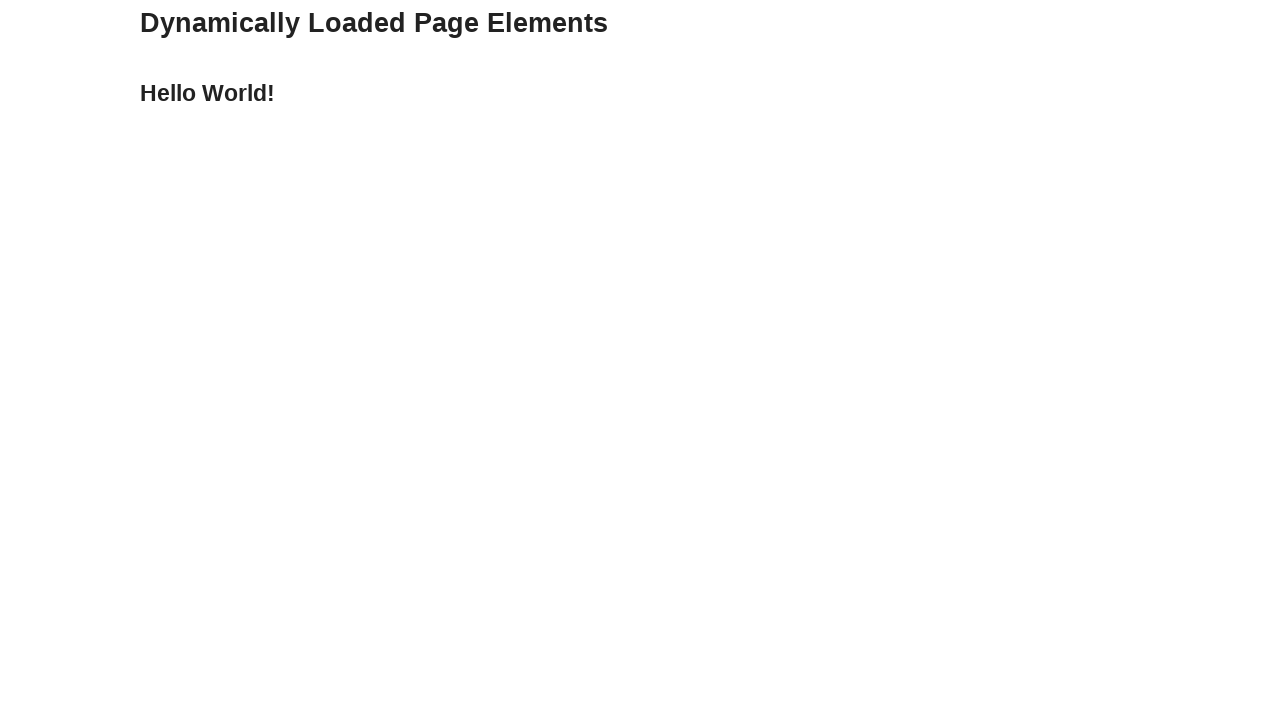